Tests mouse actions by right-clicking on a designated area, verifying the alert message, accepting the alert, clicking on the Elemental Selenium link, and verifying the h1 text on the new page.

Starting URL: https://the-internet.herokuapp.com/context_menu

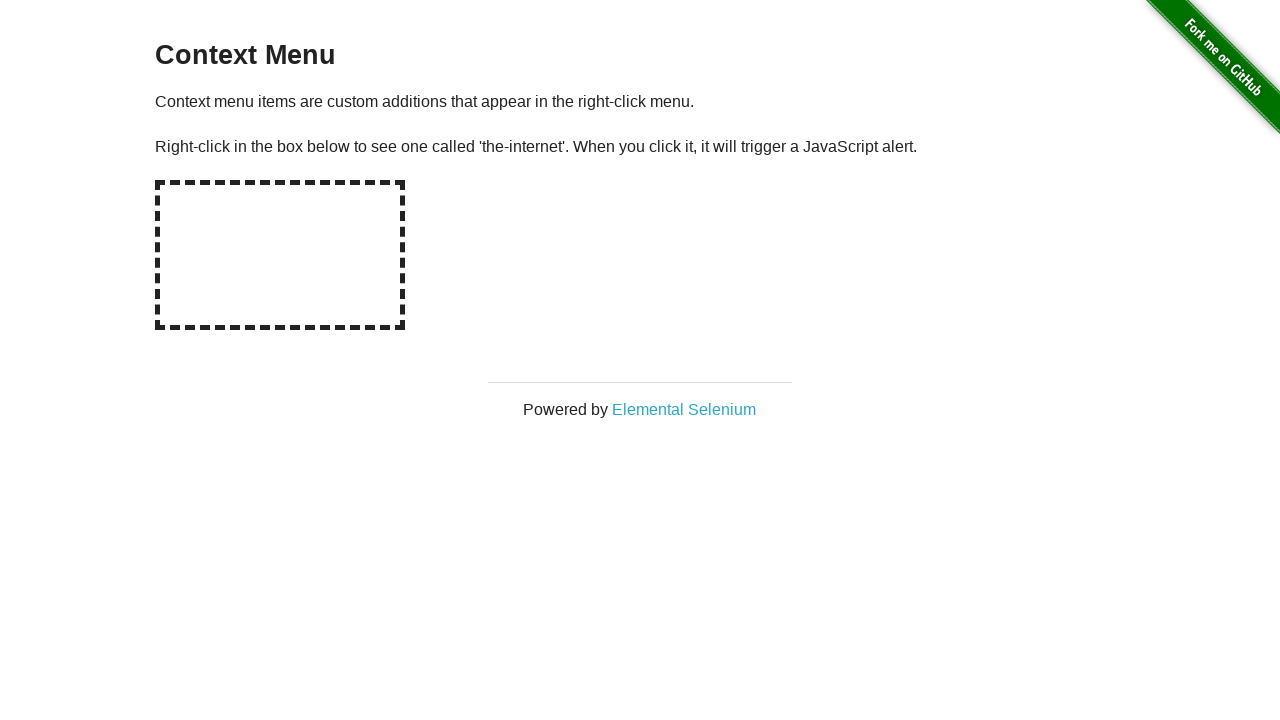

Right-clicked on the hot-spot area at (280, 255) on #hot-spot
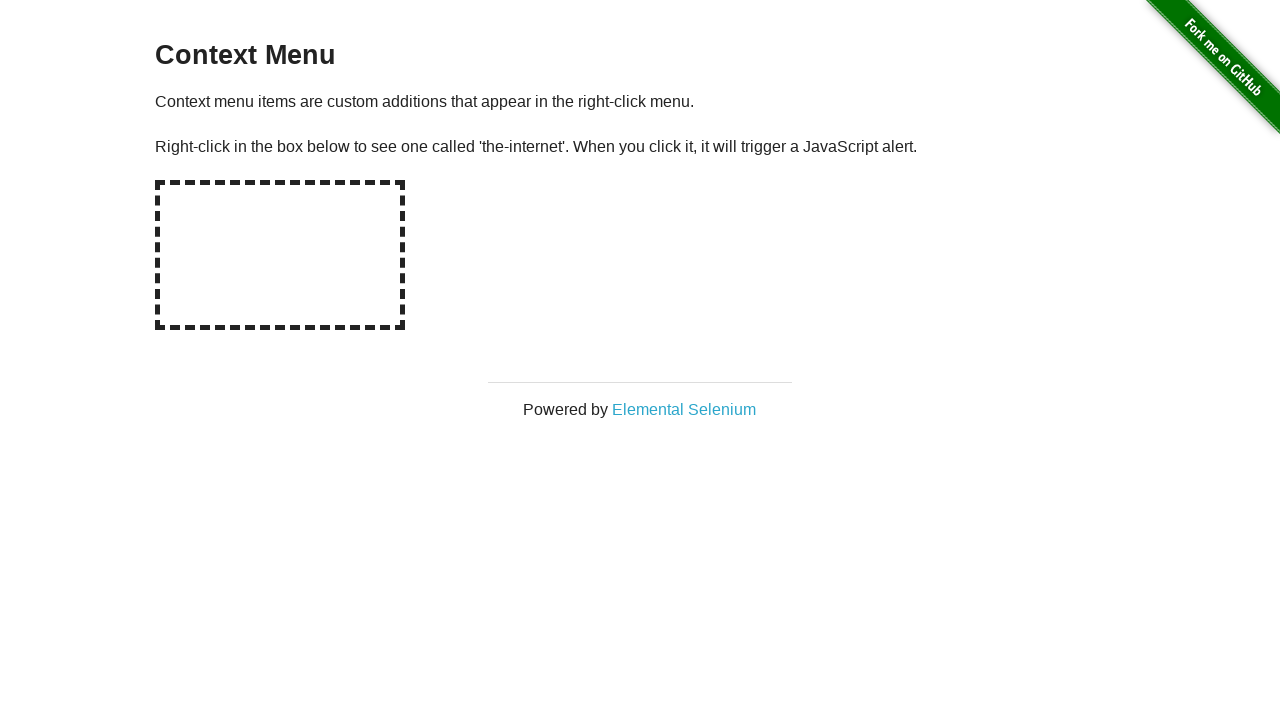

Retrieved alert text from page
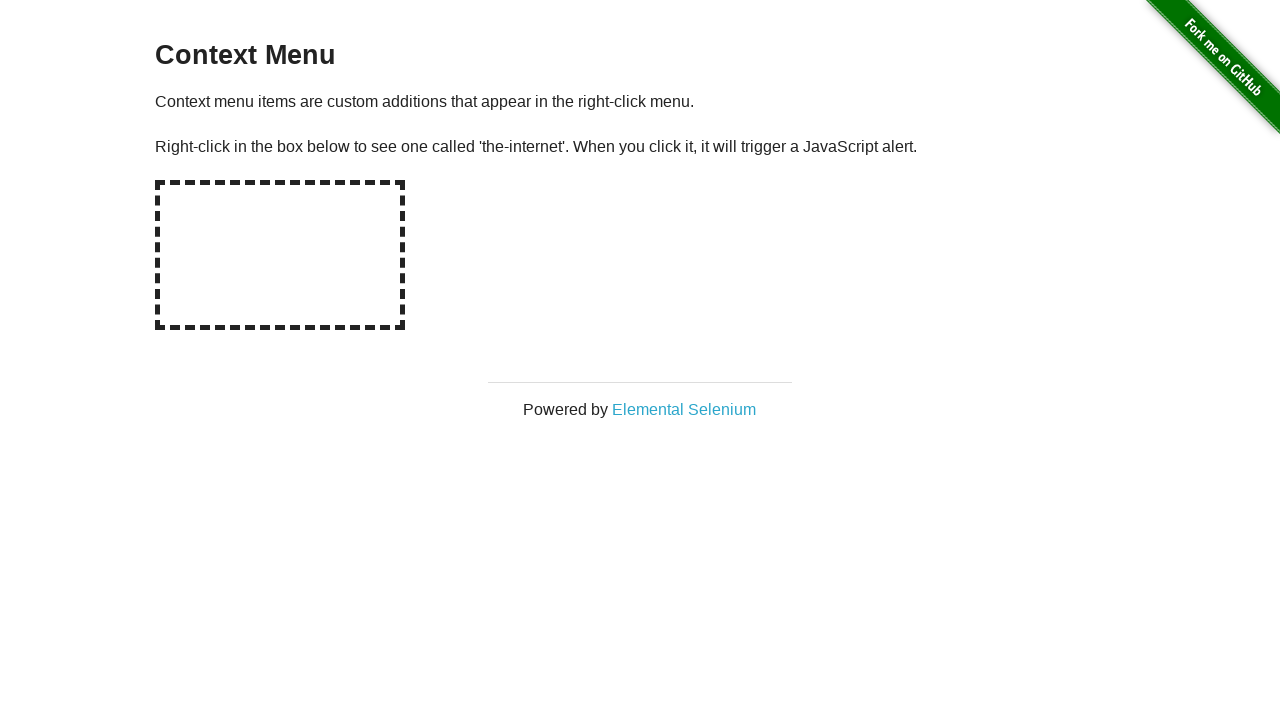

Set up dialog handler to accept alerts
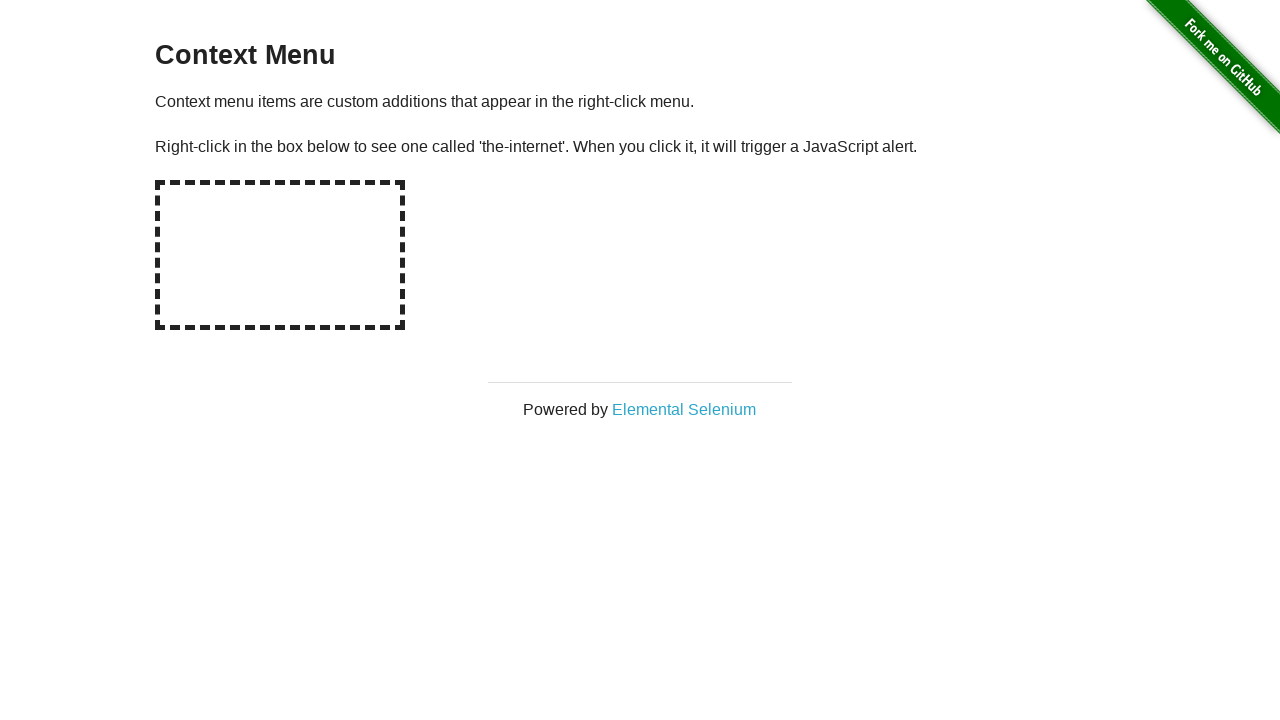

Right-clicked on hot-spot area again with dialog handler in place at (280, 255) on #hot-spot
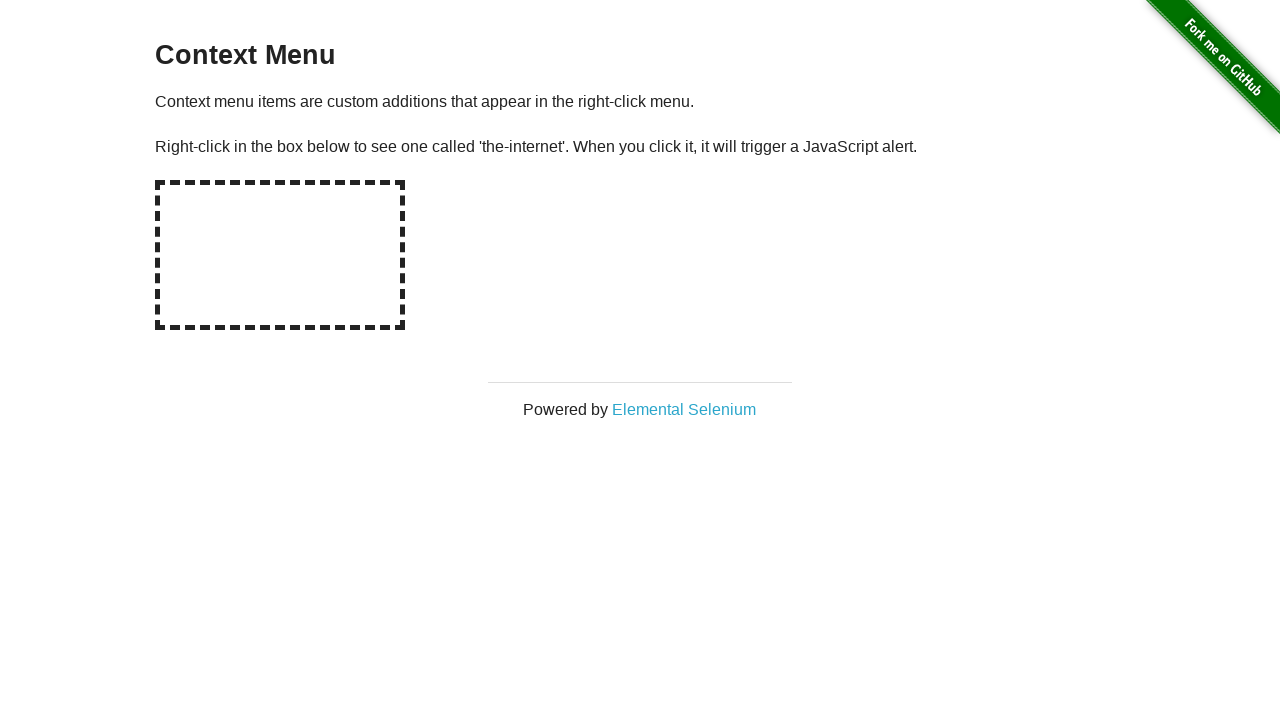

Clicked on Elemental Selenium link at (684, 409) on text=Elemental Selenium
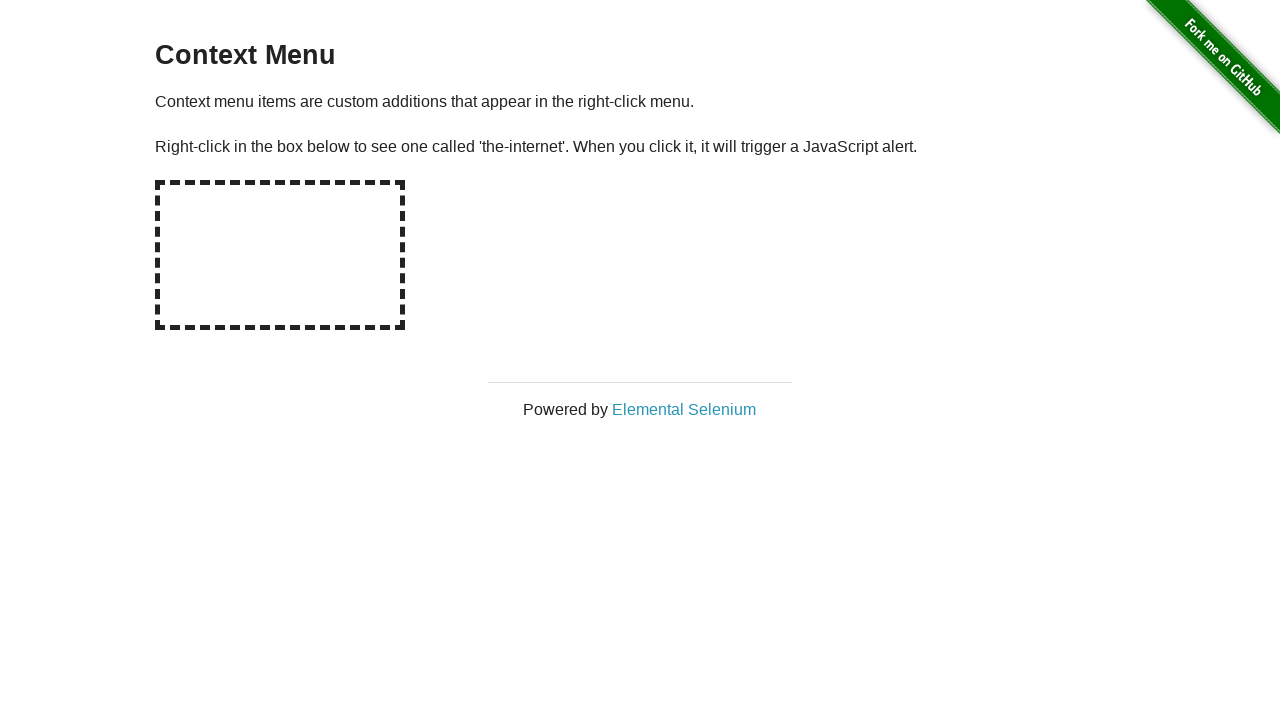

New page loaded and is ready
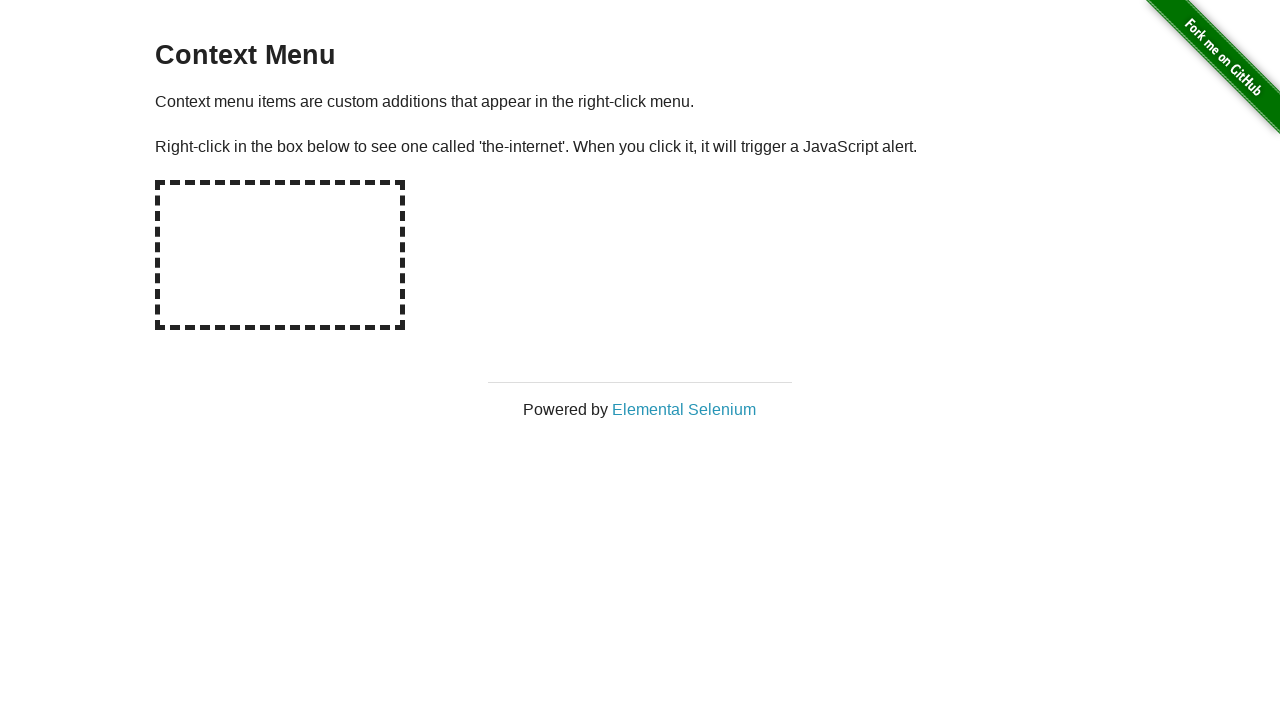

H1 element found and is visible on new page
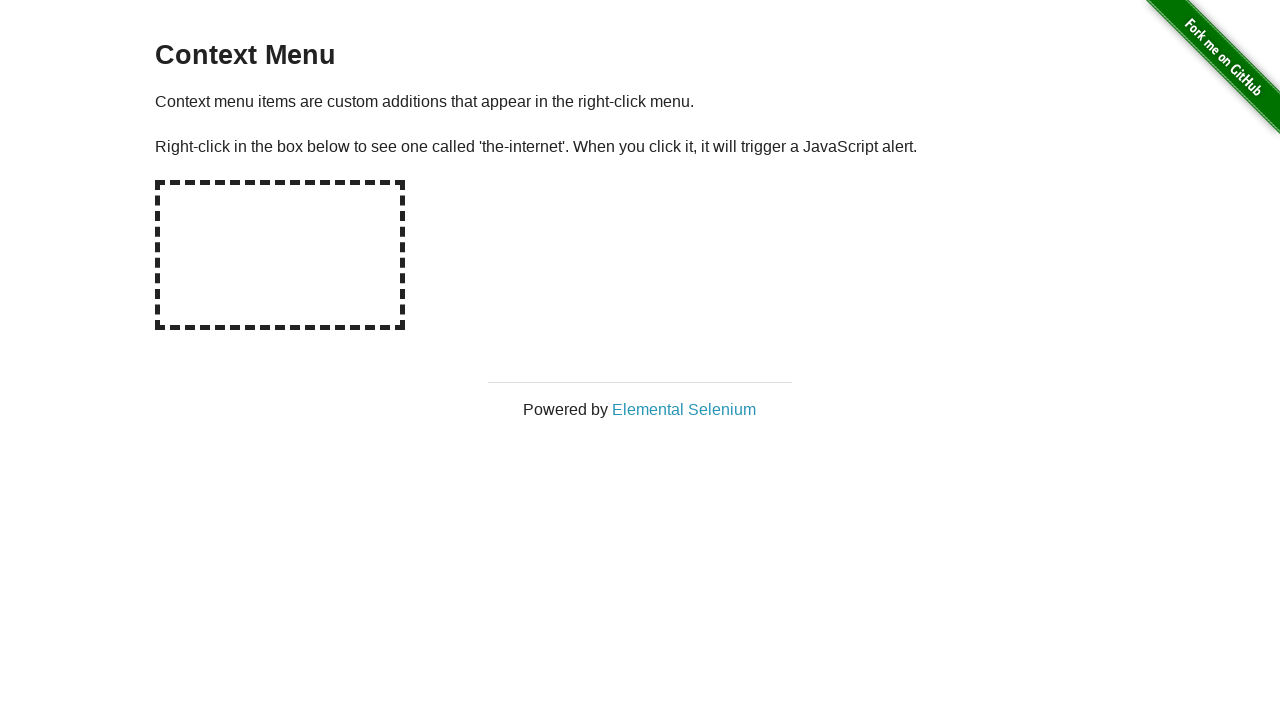

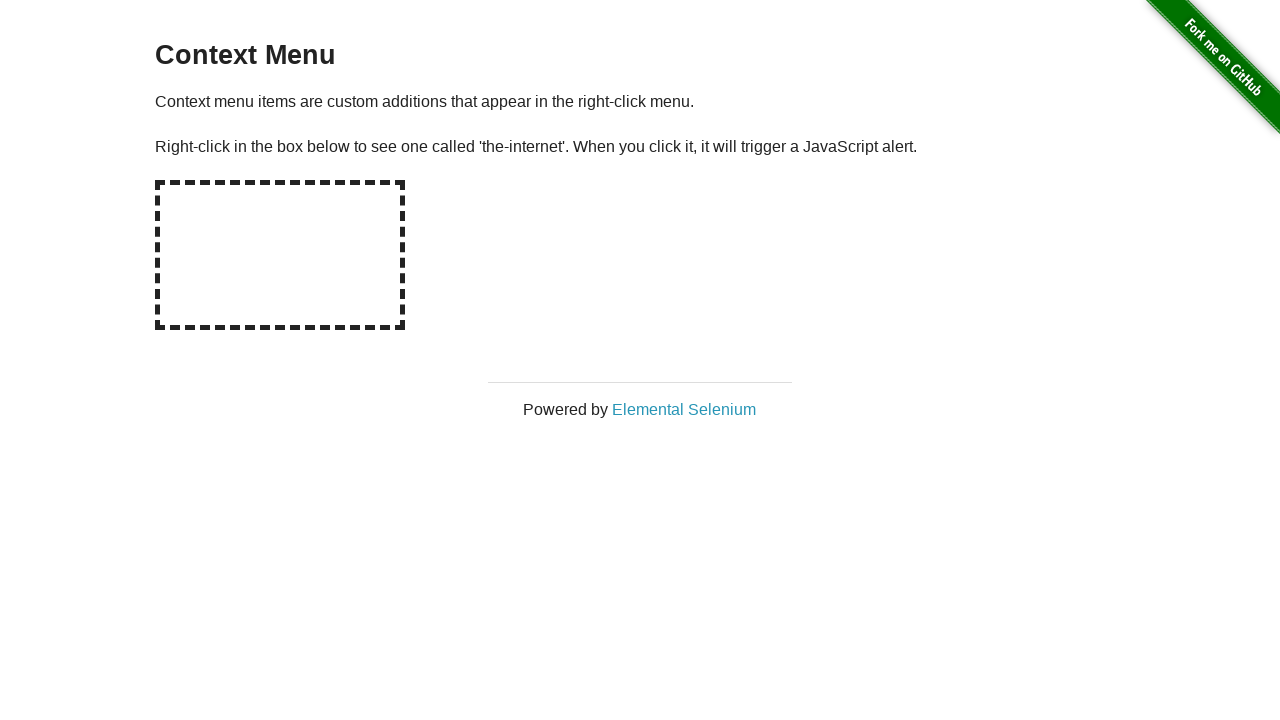